Tests JavaScript alert and confirm dialog handling by filling a name field, triggering an alert and accepting it, then triggering a confirm dialog and dismissing it.

Starting URL: https://rahulshettyacademy.com/AutomationPractice/

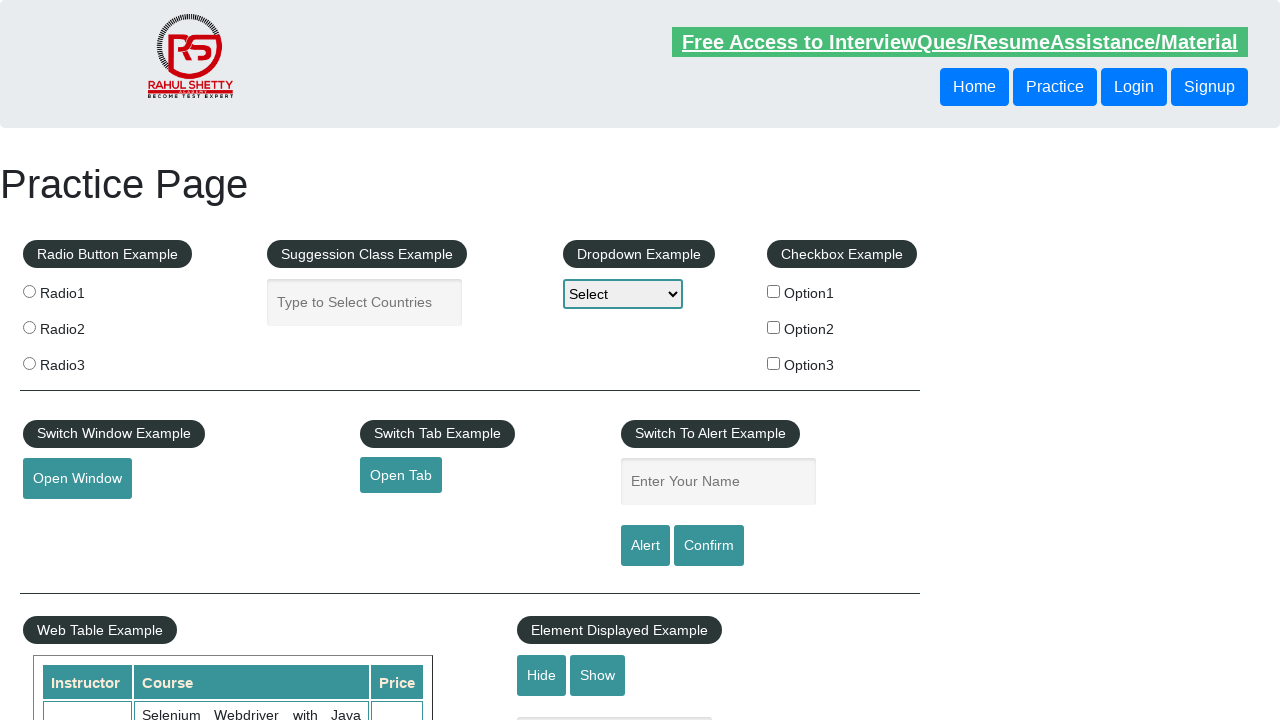

Filled name field with 'omkar' on #name
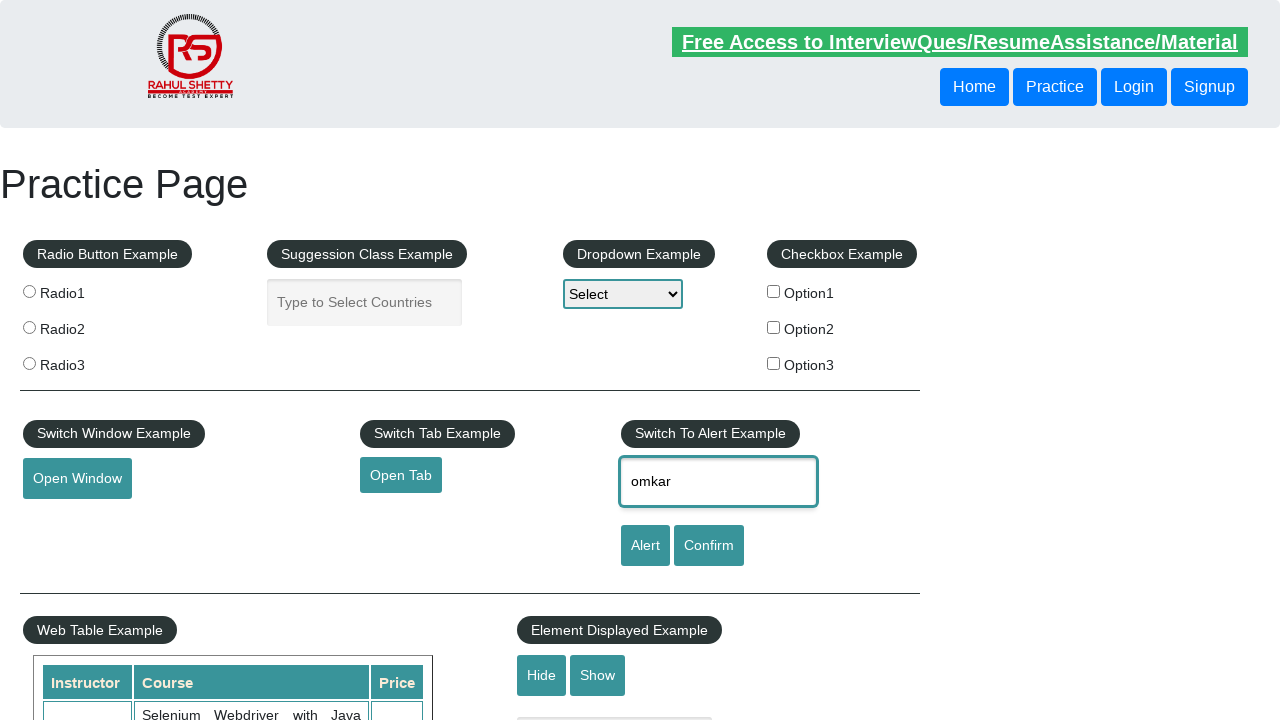

Clicked alert button to trigger JavaScript alert at (645, 546) on #alertbtn
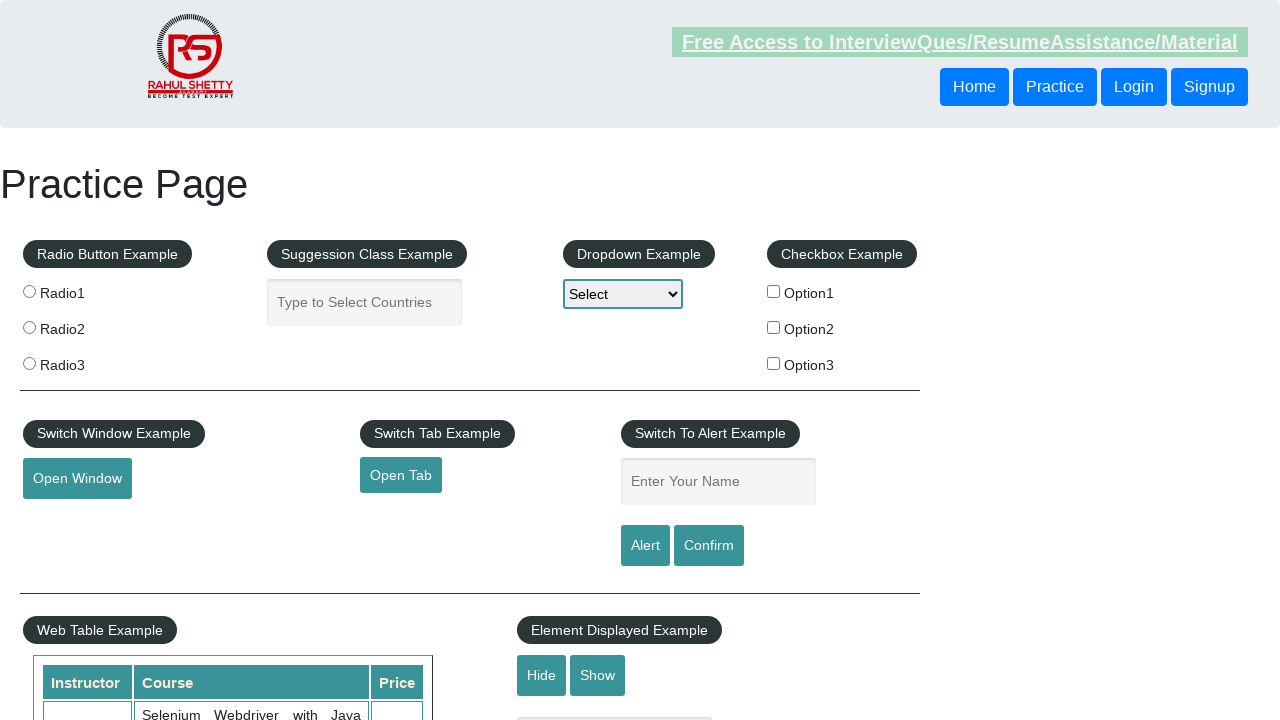

Set up dialog handler to accept alert
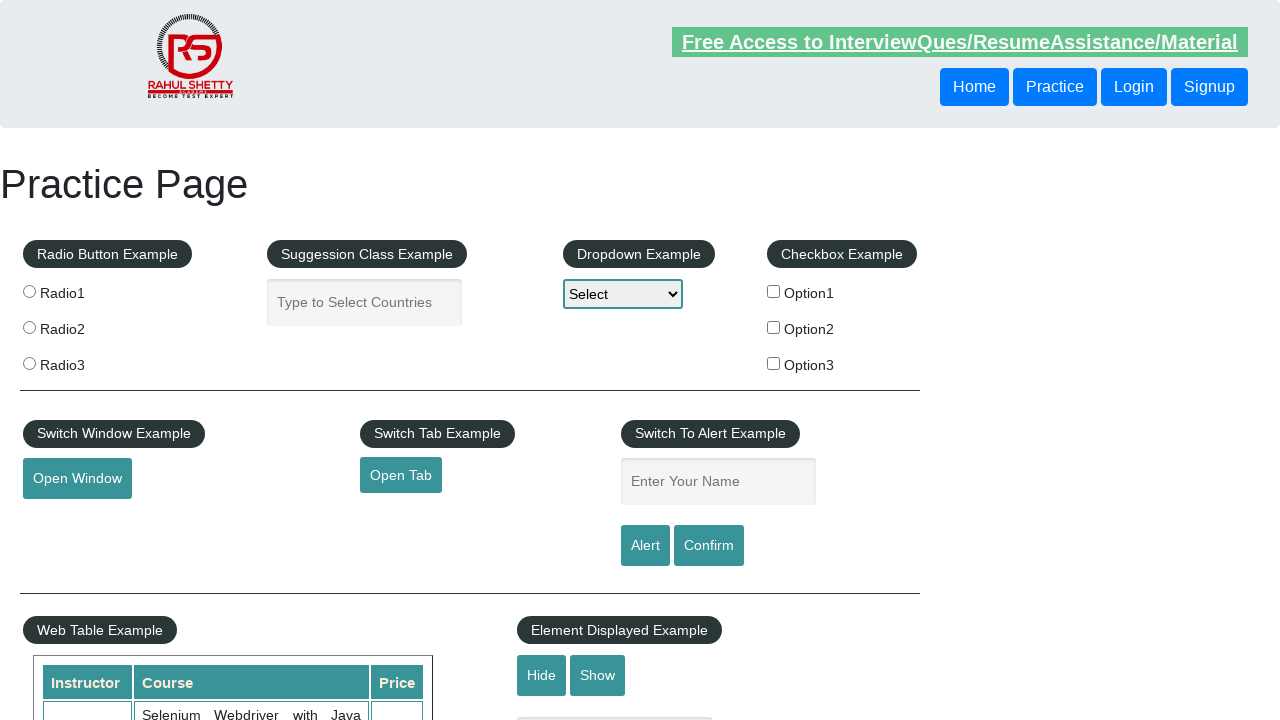

Waited for alert to be processed
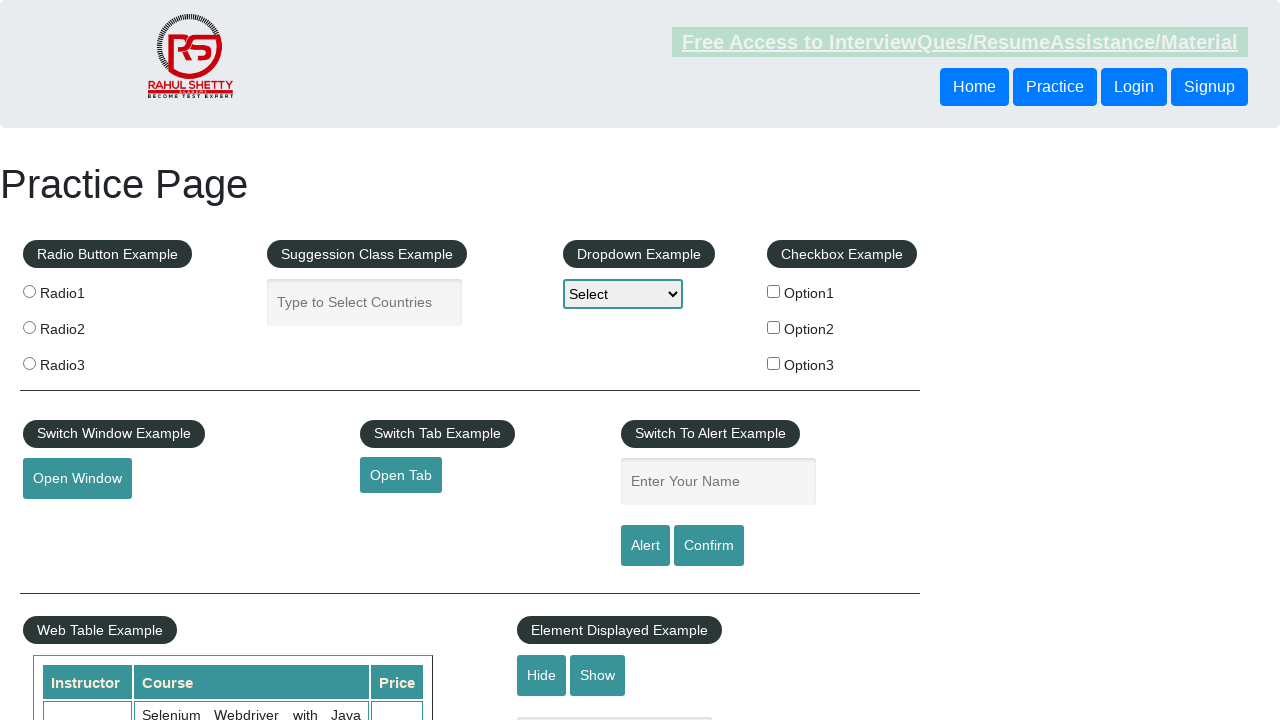

Filled name field again with 'omkar' for confirm test on #name
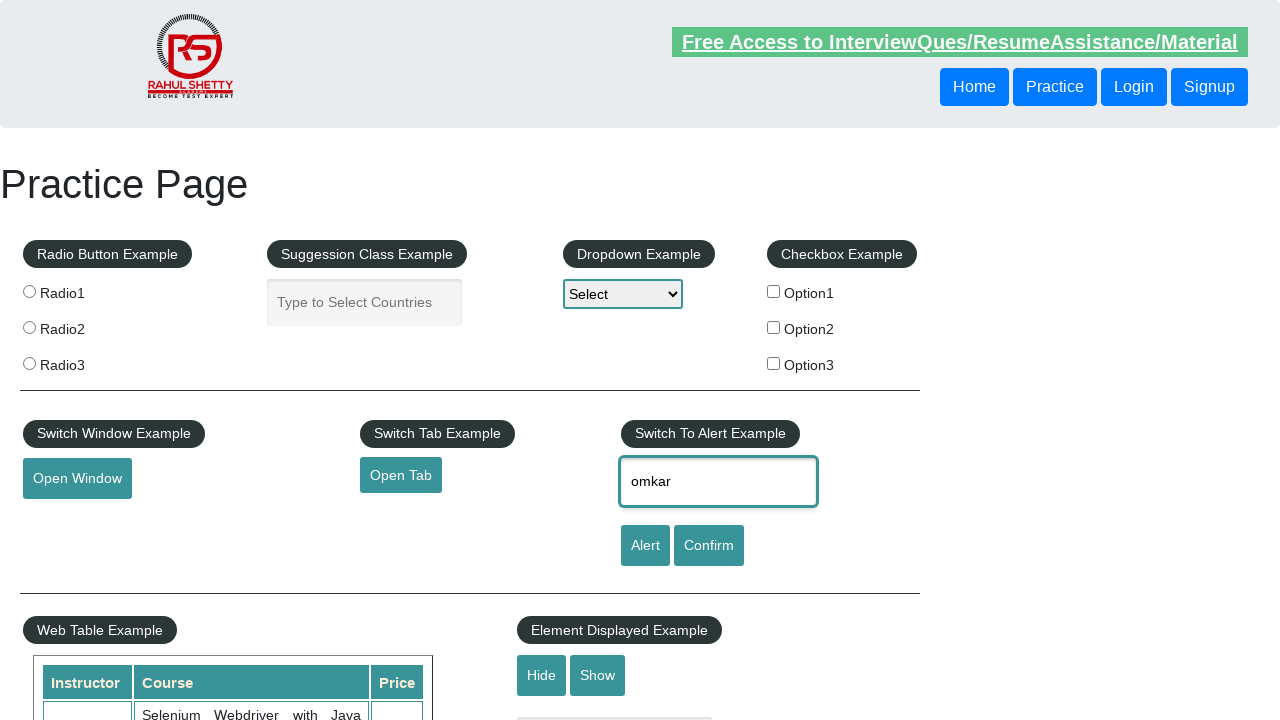

Set up dialog handler to dismiss confirm dialog
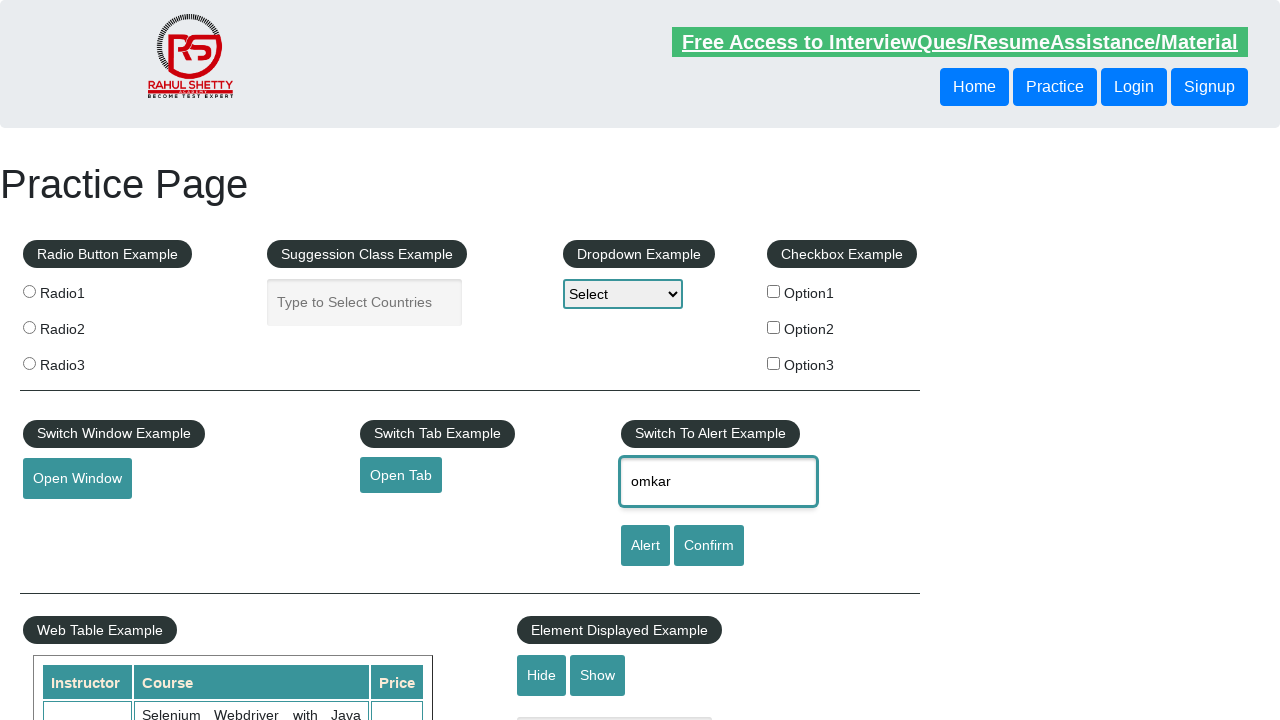

Clicked confirm button to trigger confirm dialog at (709, 546) on #confirmbtn
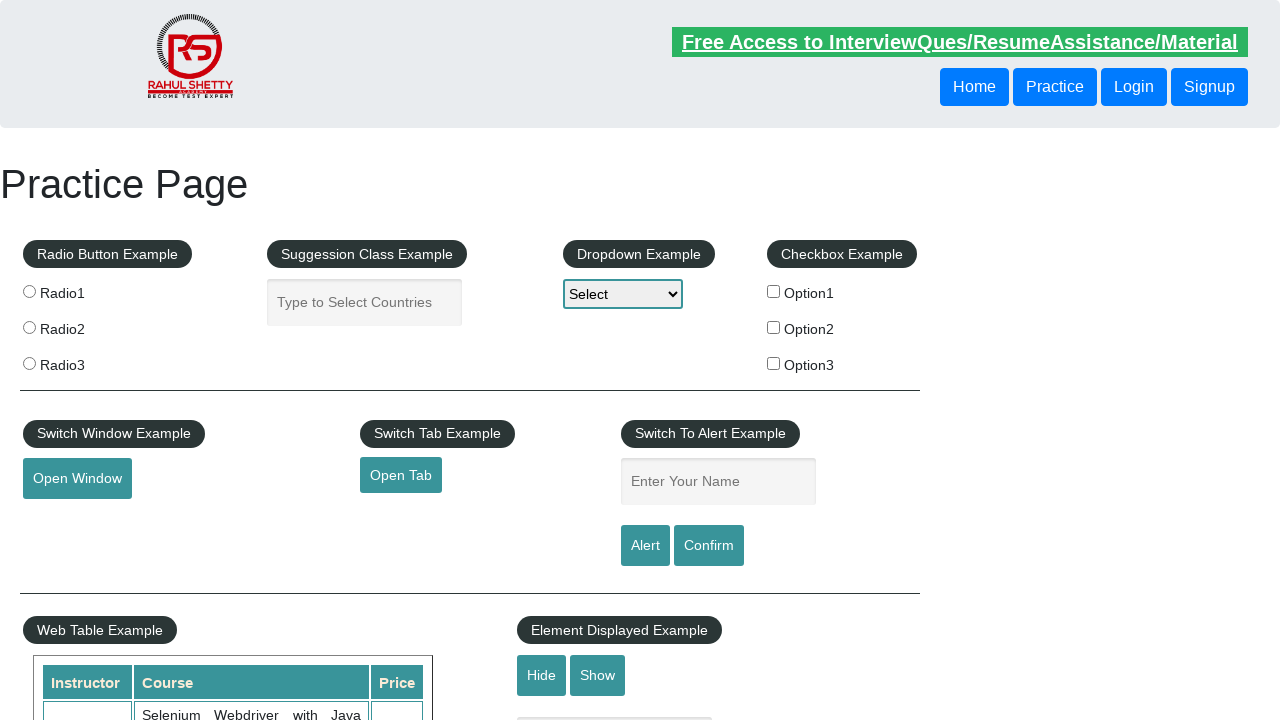

Waited for confirm dialog to be dismissed
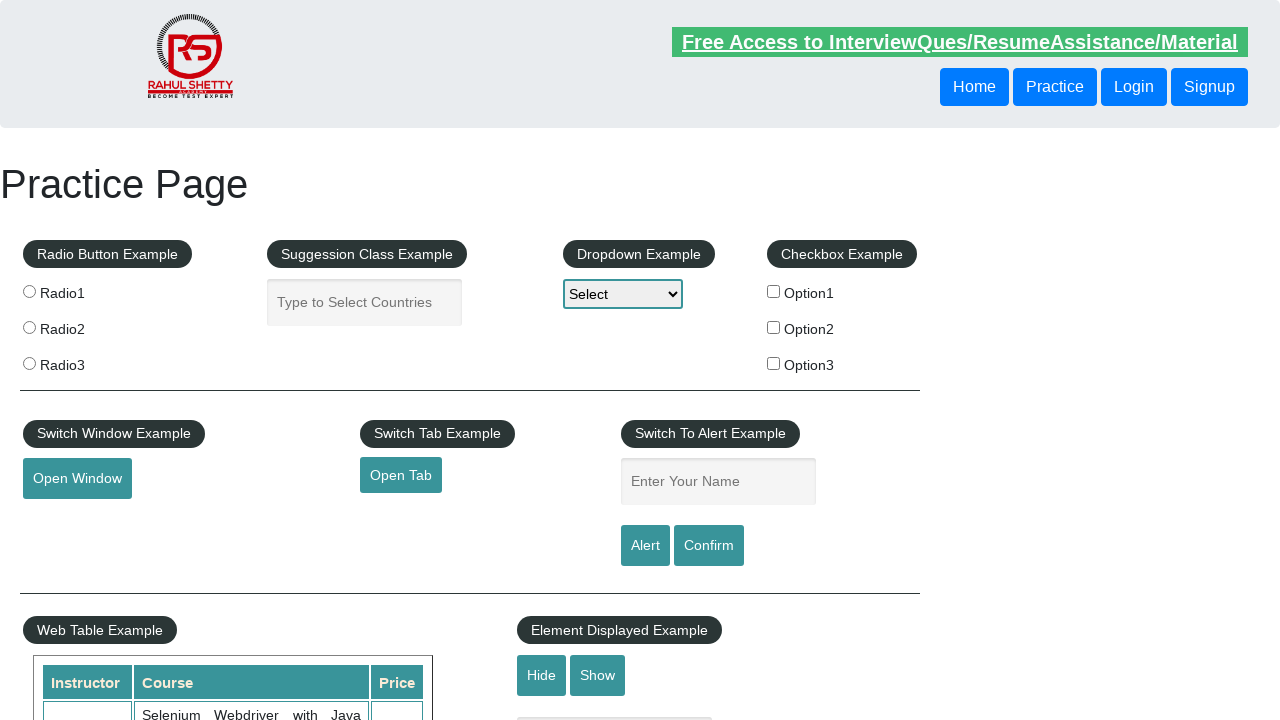

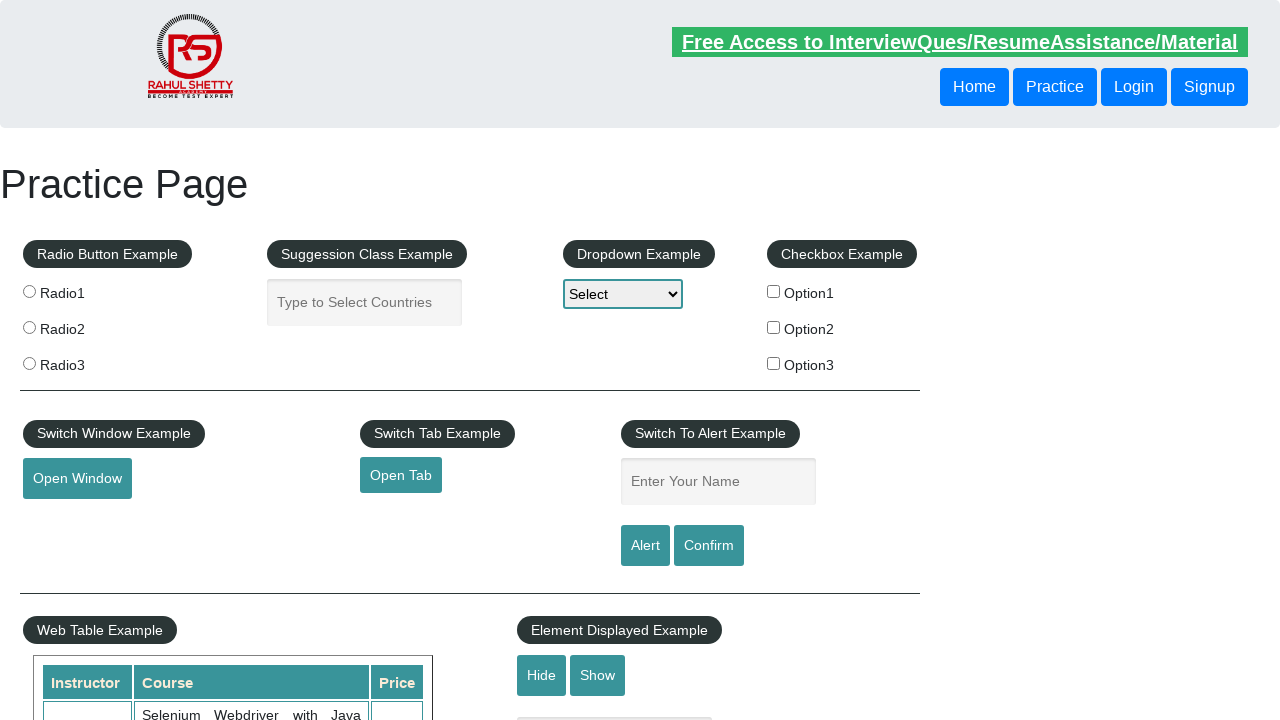